Navigates to the TSoft events page

Starting URL: https://www.tsoftglobal.com/eventos/

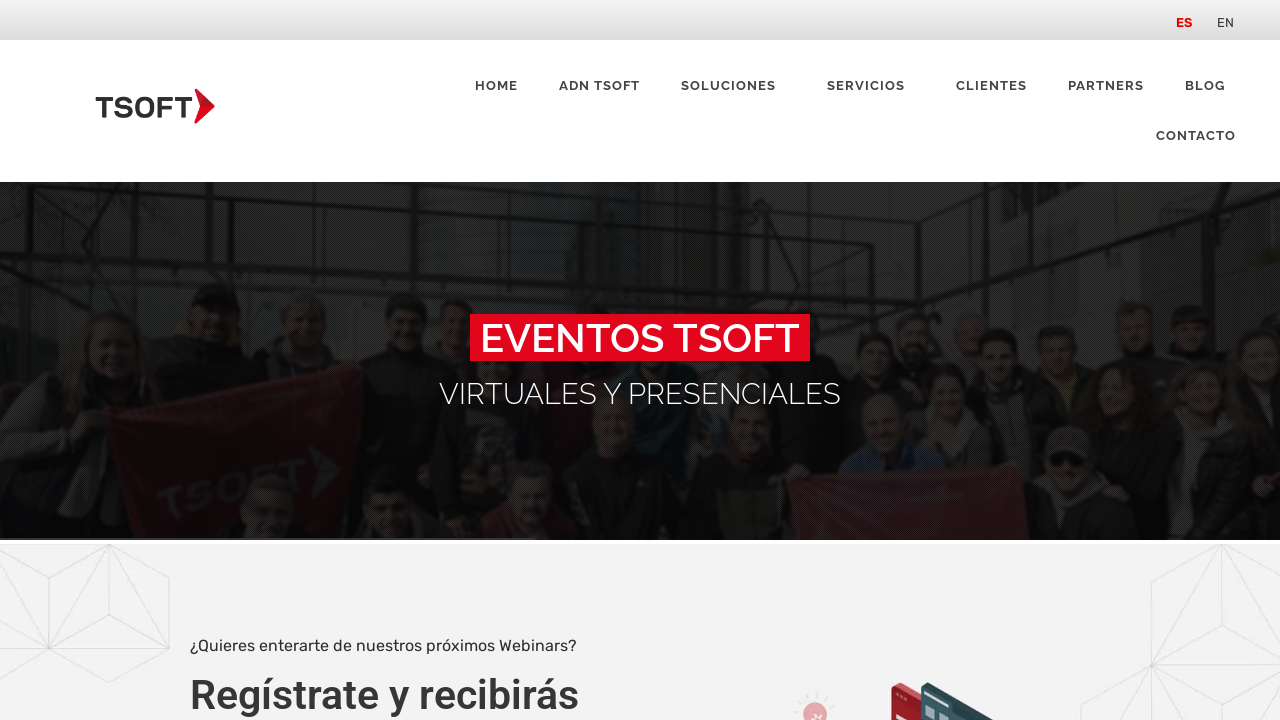

Waited for page to reach networkidle state on TSoft eventos page
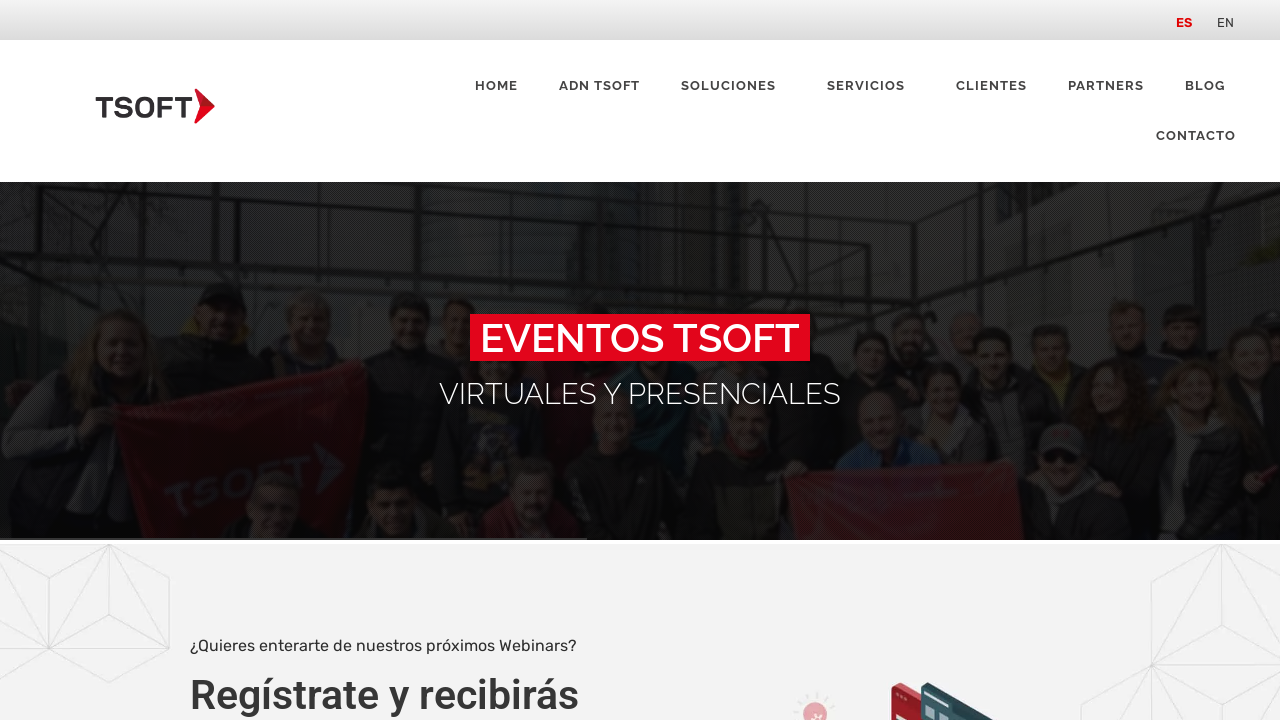

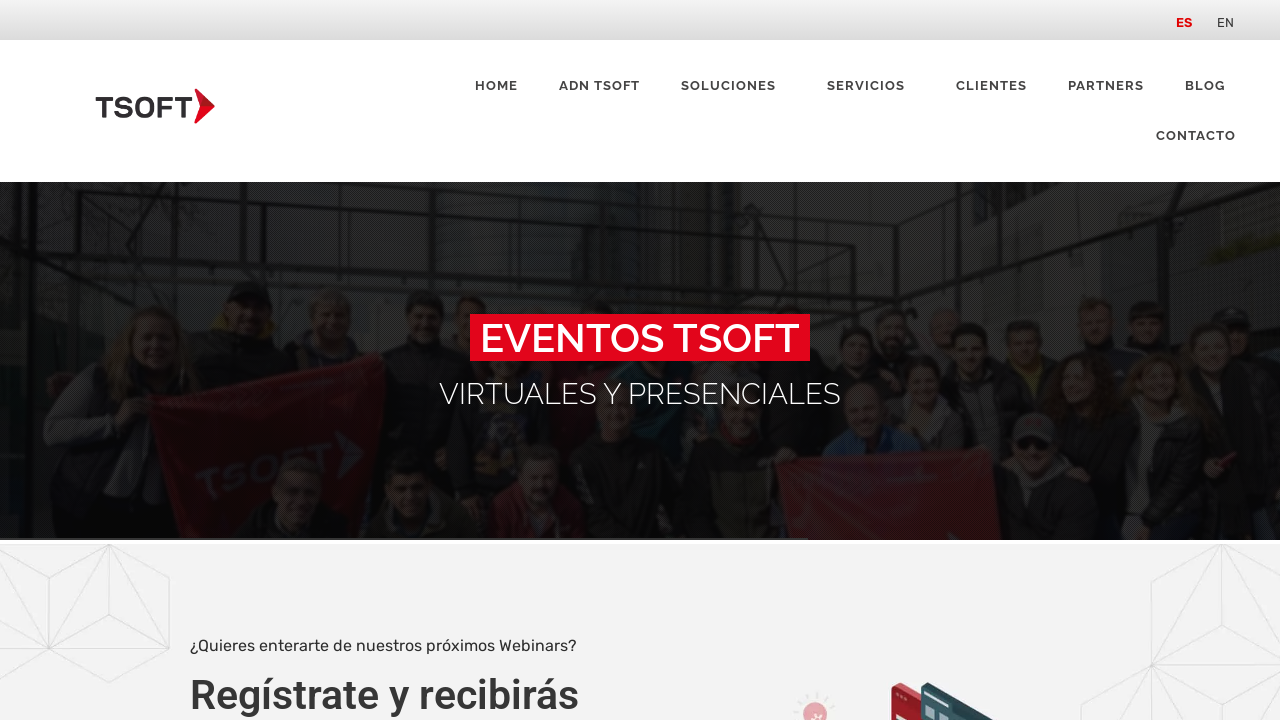